Tests creating a new todo item and verifies the todo count is updated correctly.

Starting URL: https://todomvc.com/examples/react/dist/

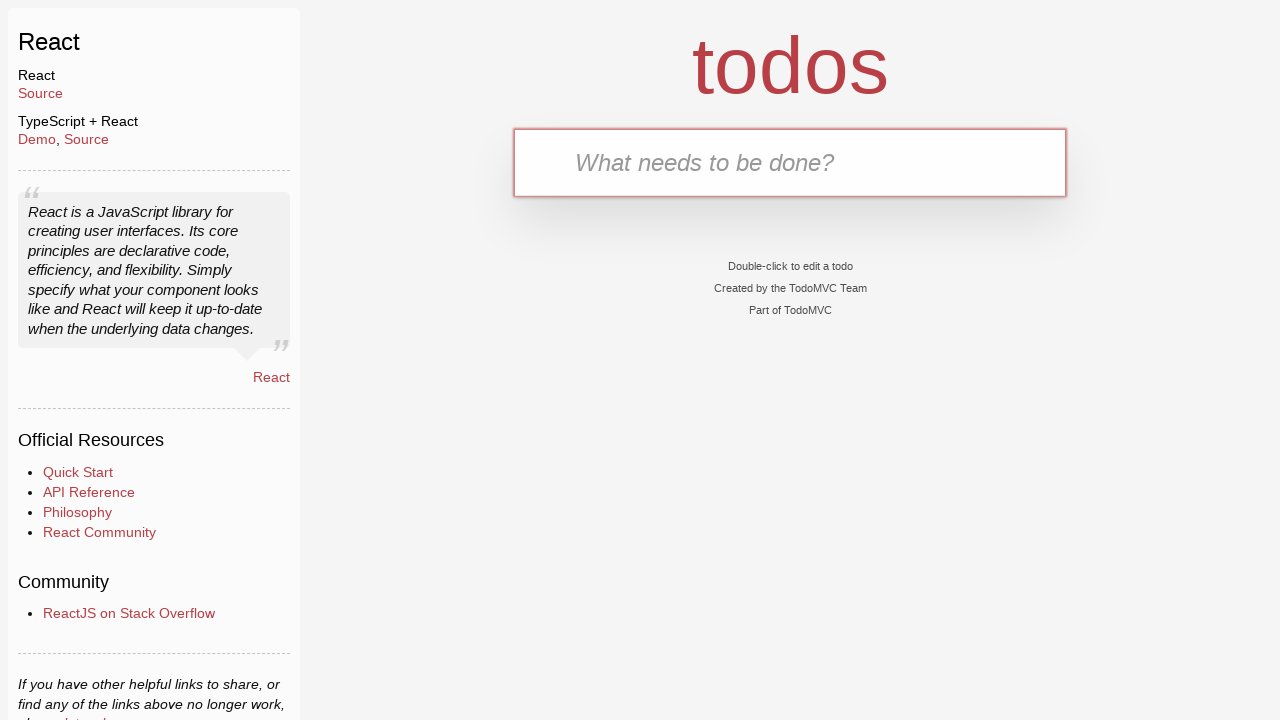

New todo input field is visible
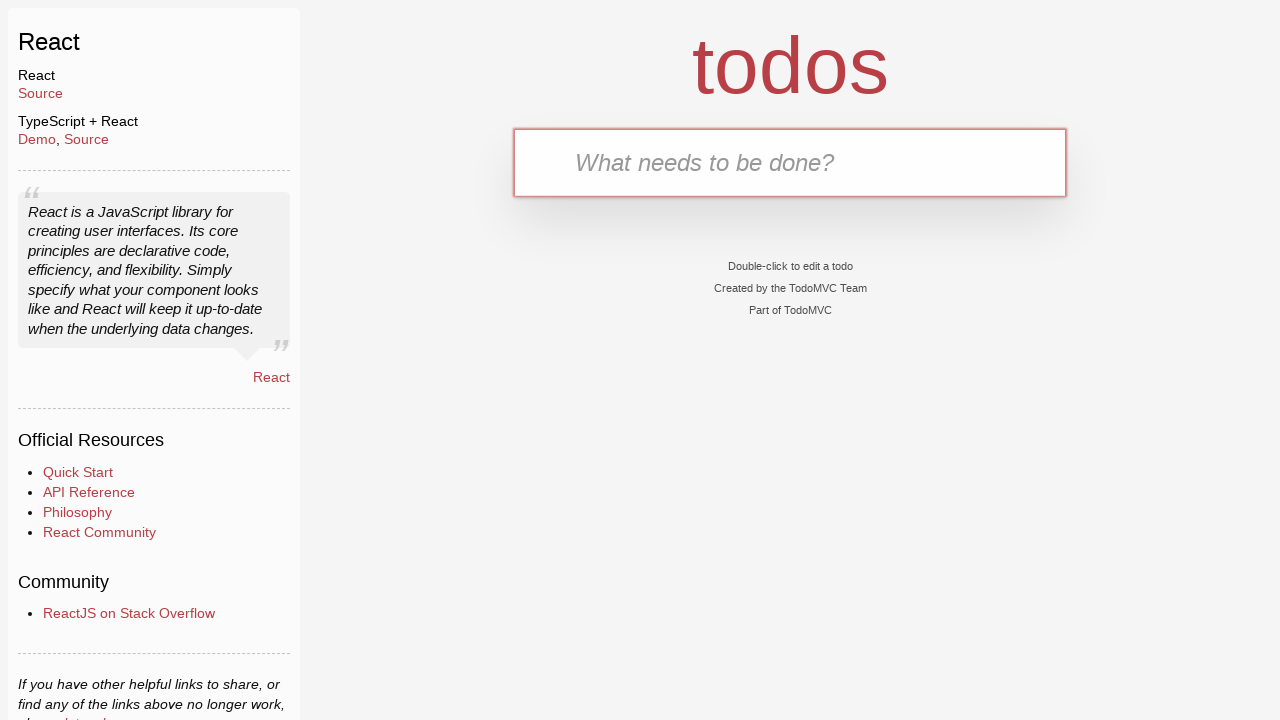

Filled new todo input with 'aaa' on input.new-todo
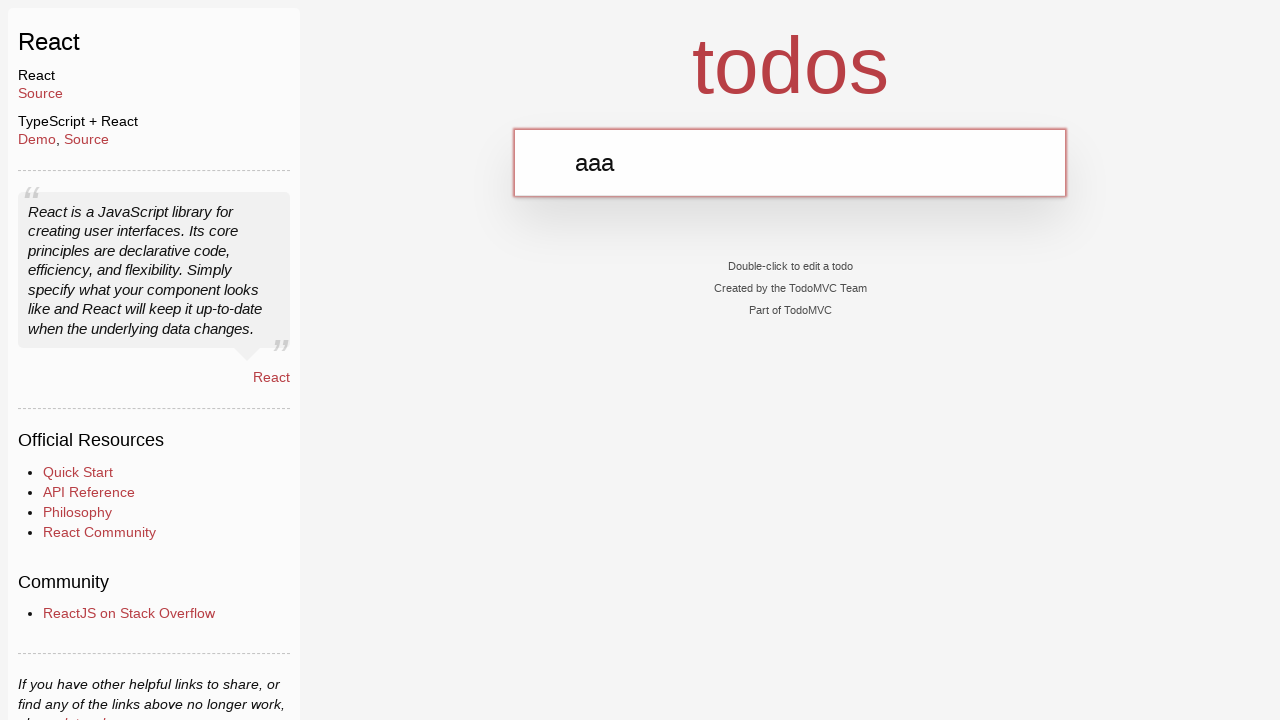

Pressed Enter to create the todo item on input.new-todo
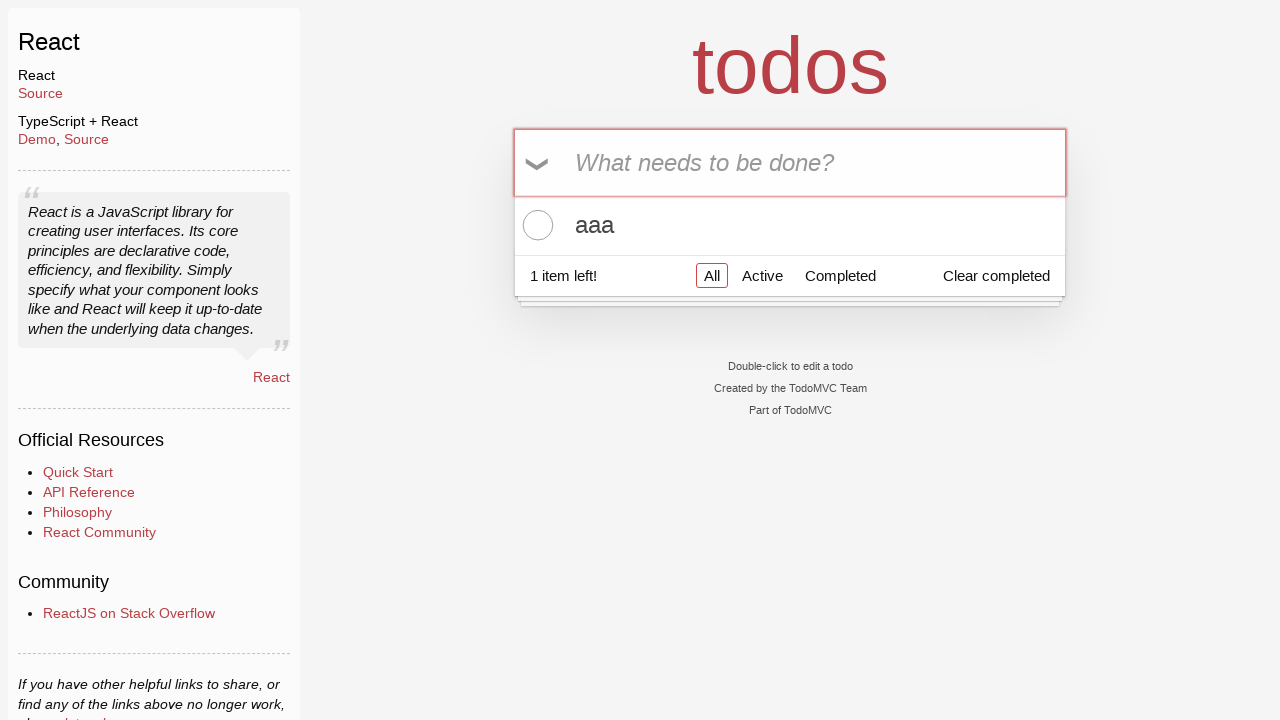

Todo count element is visible and updated to show 1 item
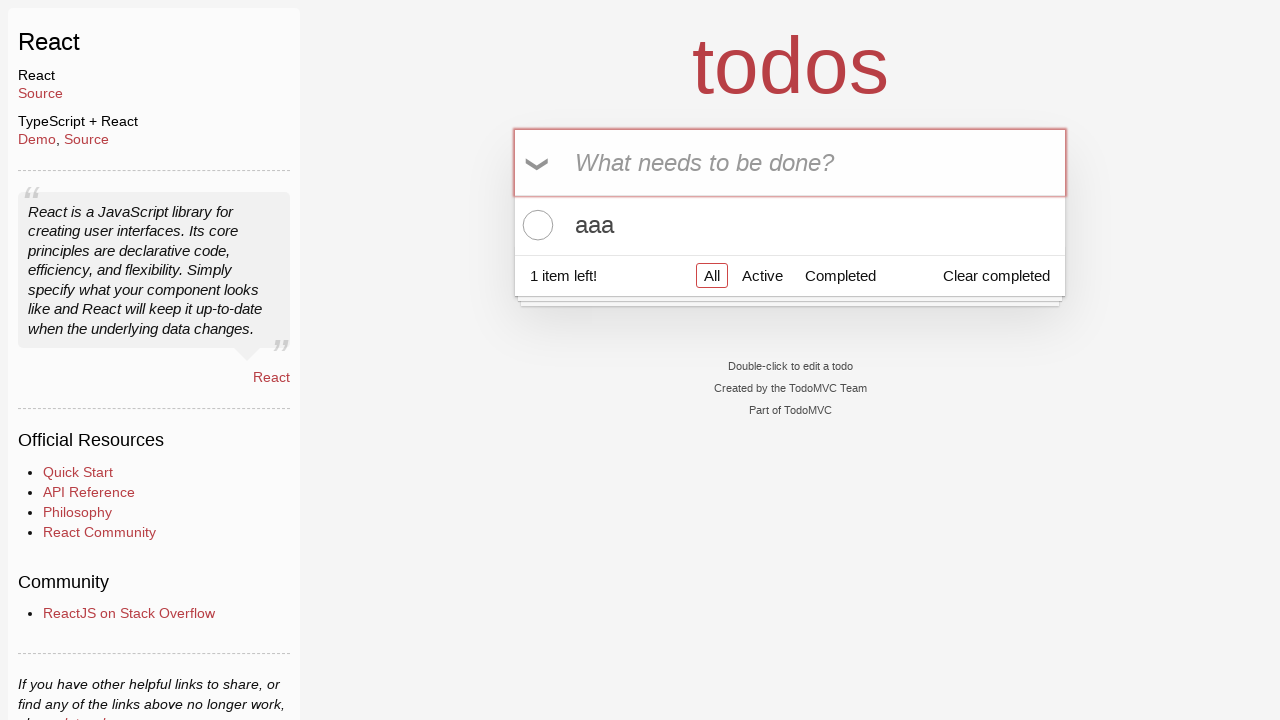

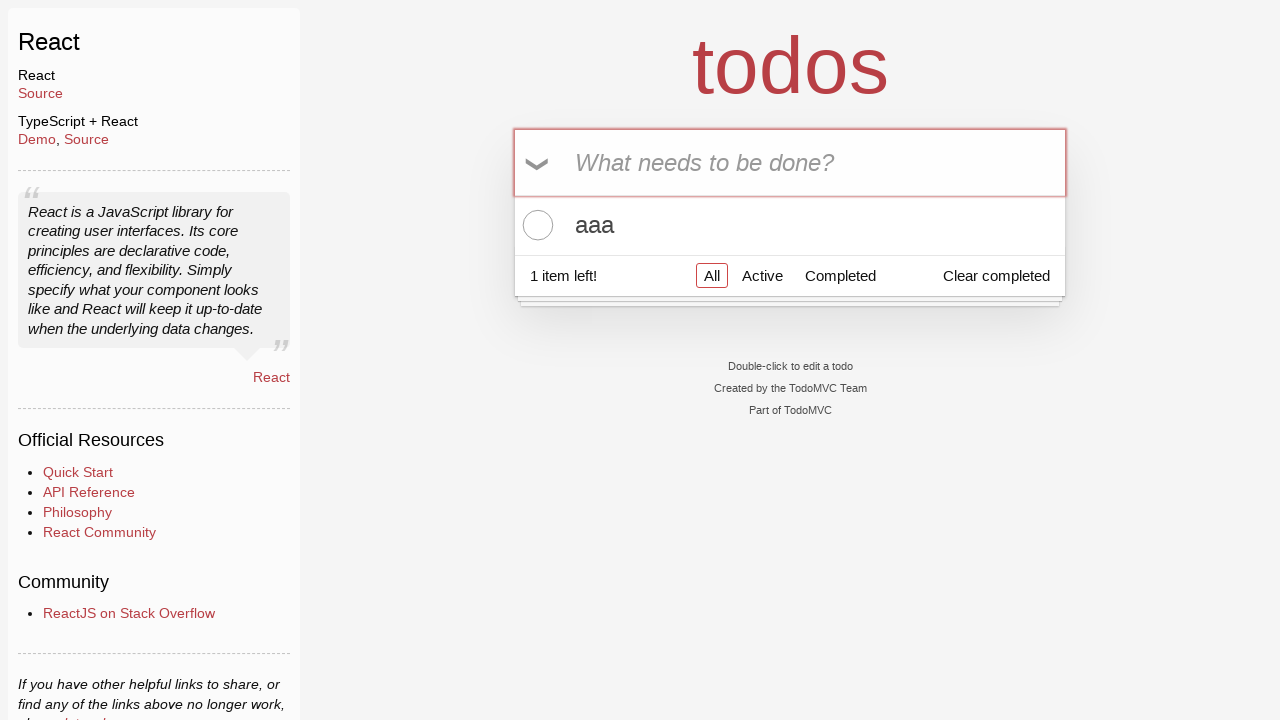